Tests a math puzzle form by reading a value from the page, calculating the answer using a mathematical formula (log of absolute value of 12*sin(x)), filling in the result, clicking required checkboxes, and submitting the form.

Starting URL: http://suninjuly.github.io/math.html

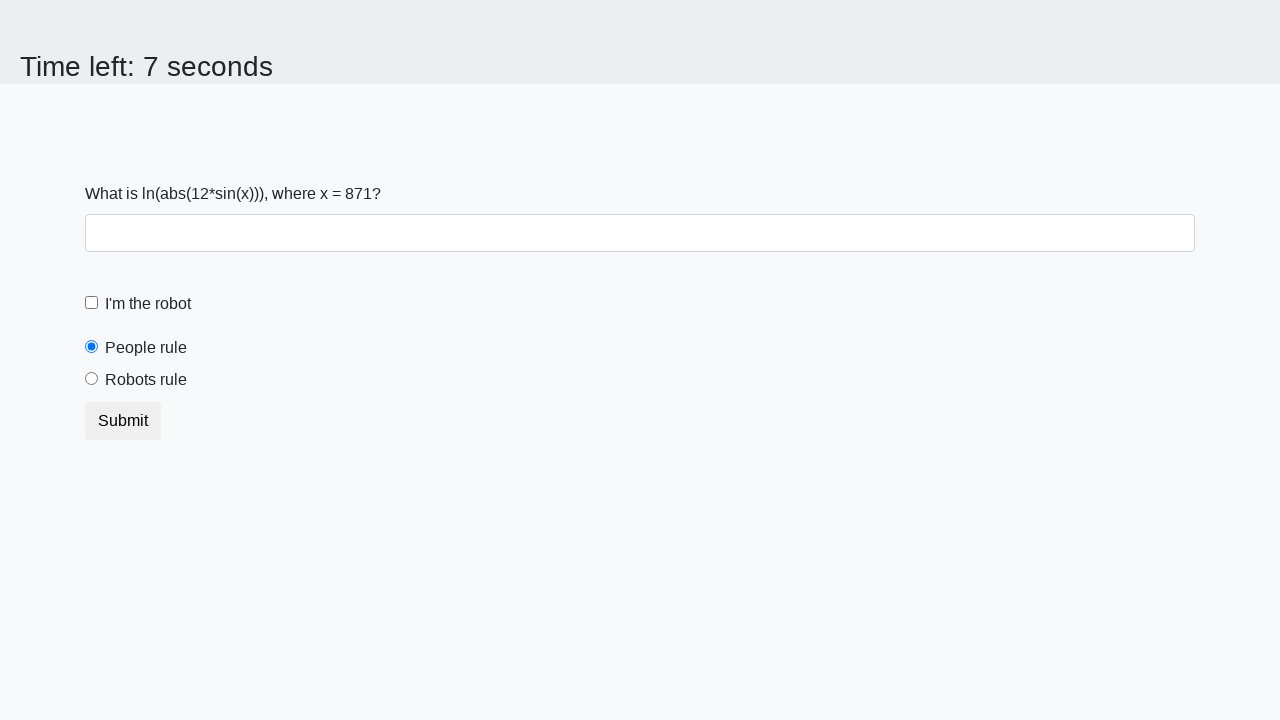

Waited for input value element to be visible
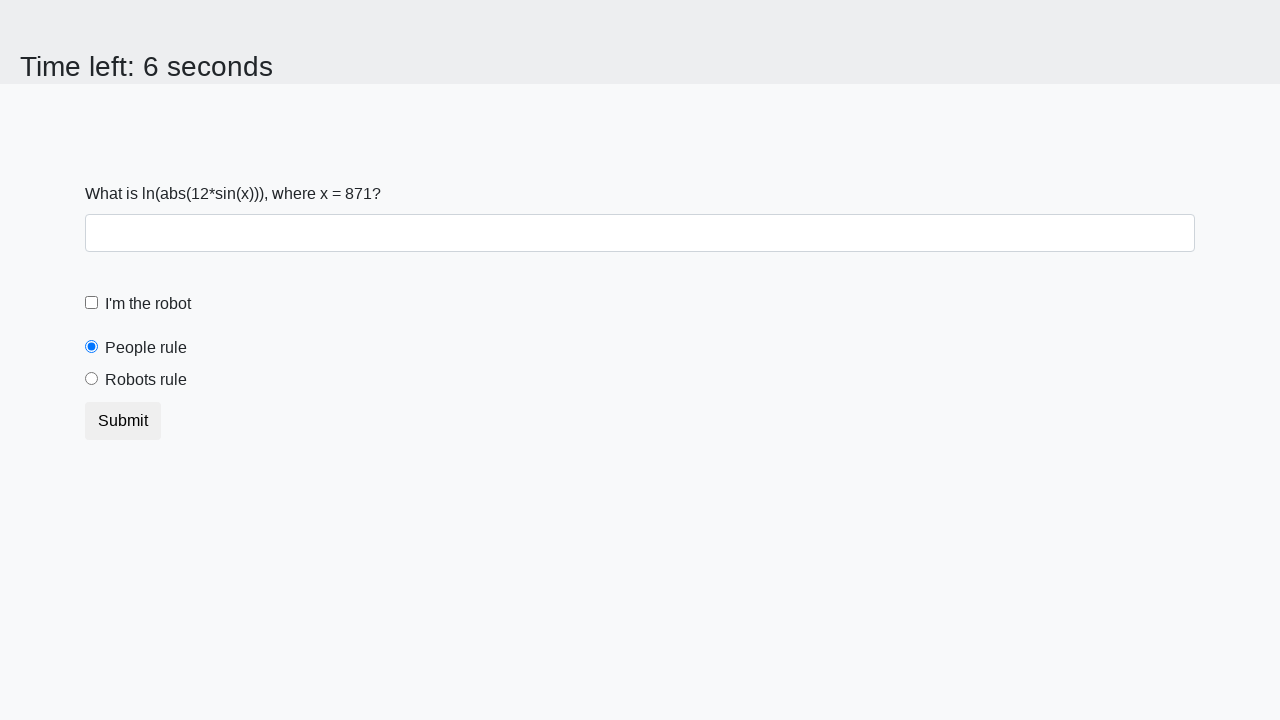

Retrieved input value from page: 871
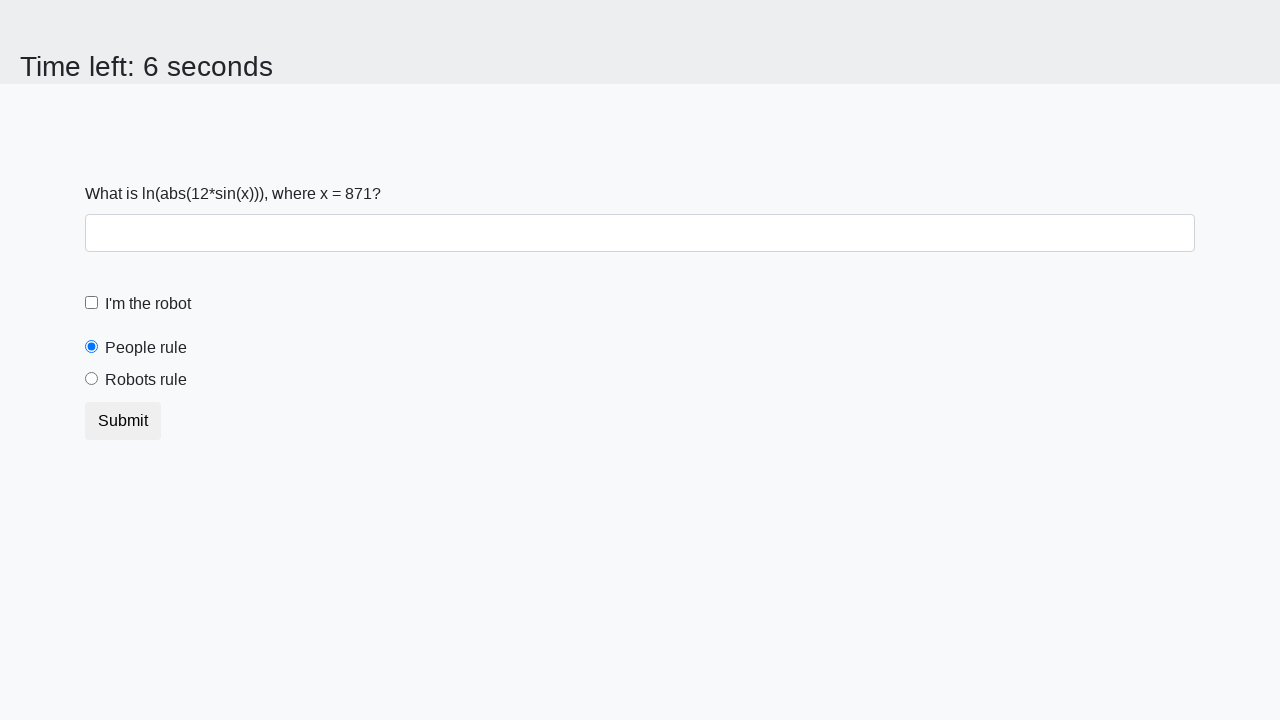

Calculated answer using formula log(abs(12*sin(x))): 2.1317265863199353
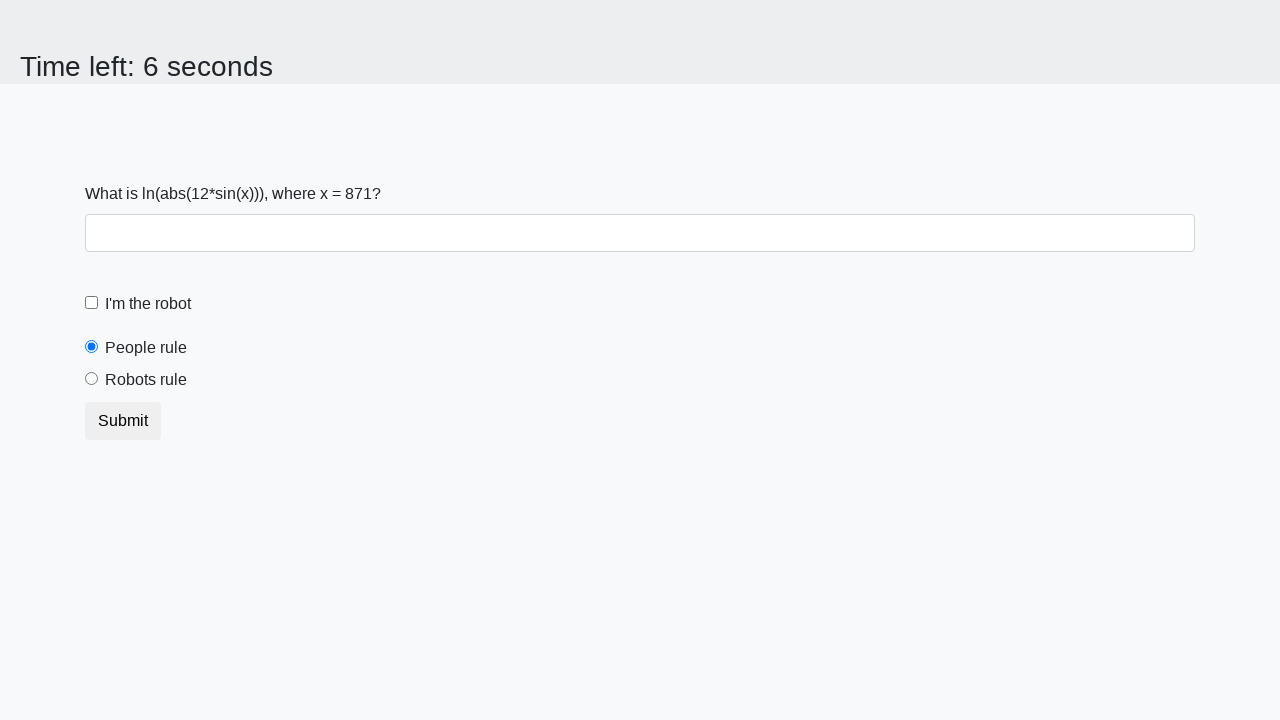

Filled answer field with calculated value: 2.1317265863199353 on #answer
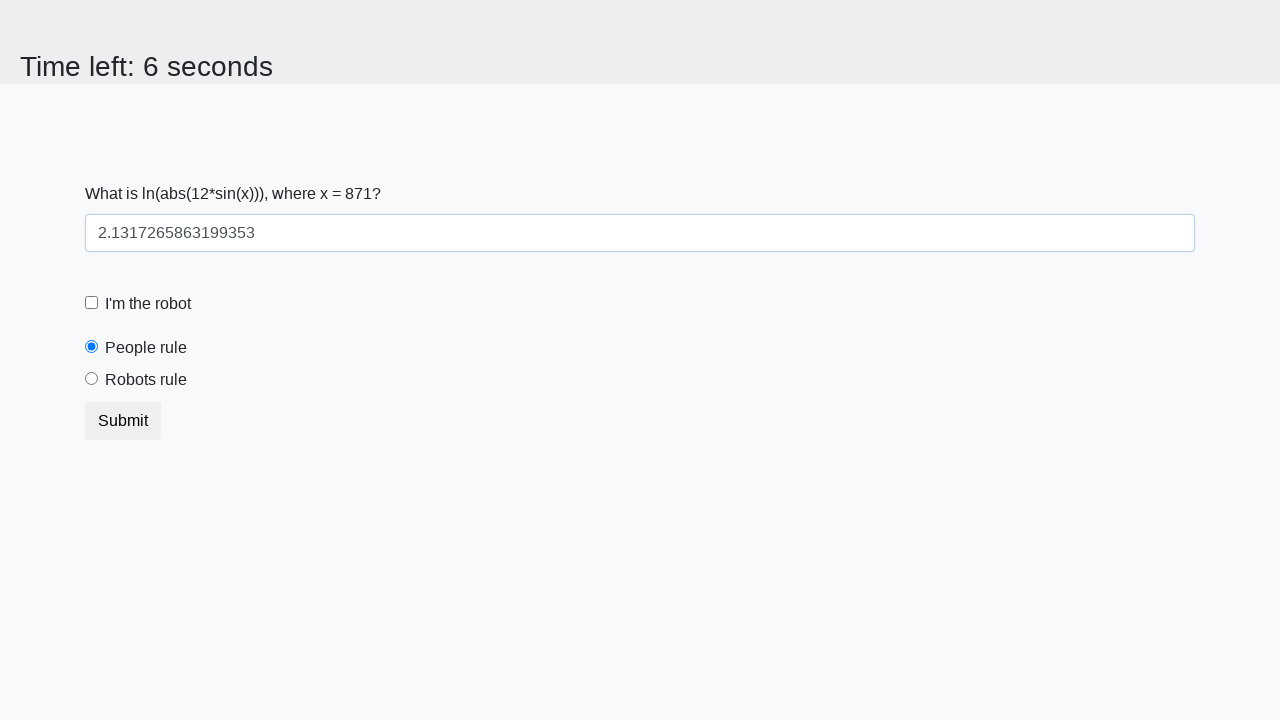

Clicked the robot checkbox at (92, 303) on #robotCheckbox
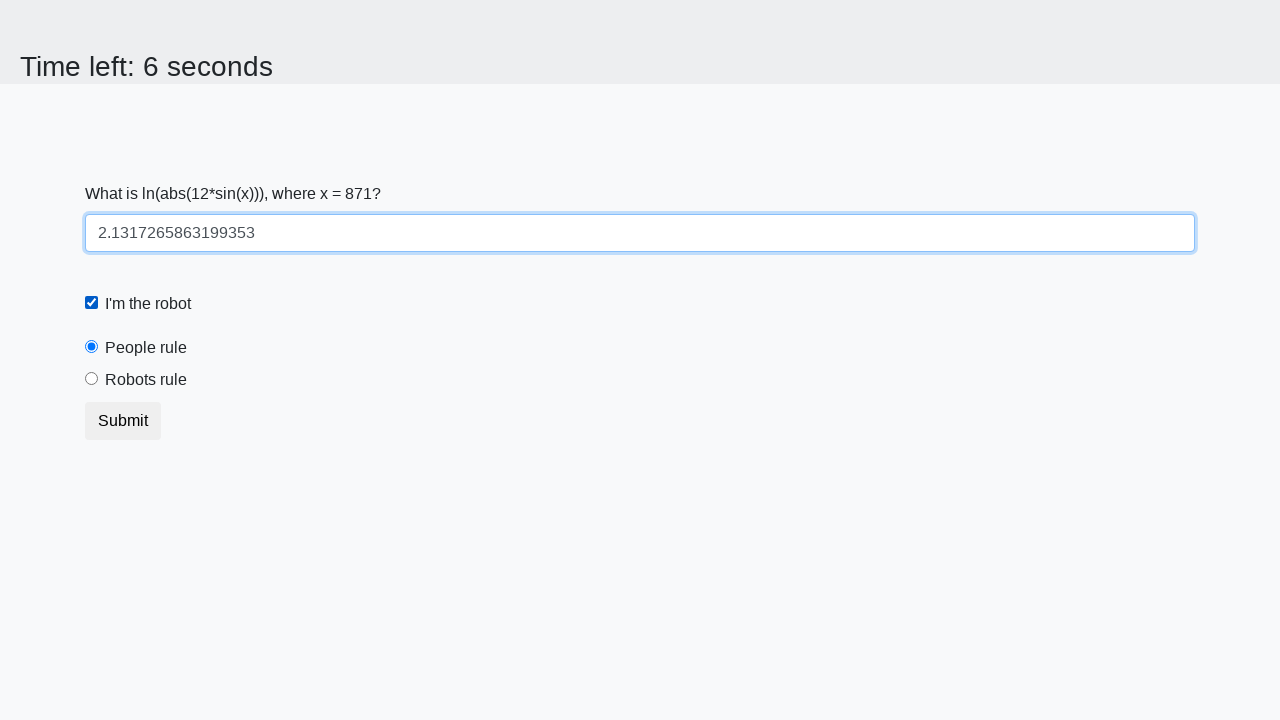

Clicked the robots rule radio button at (92, 379) on #robotsRule
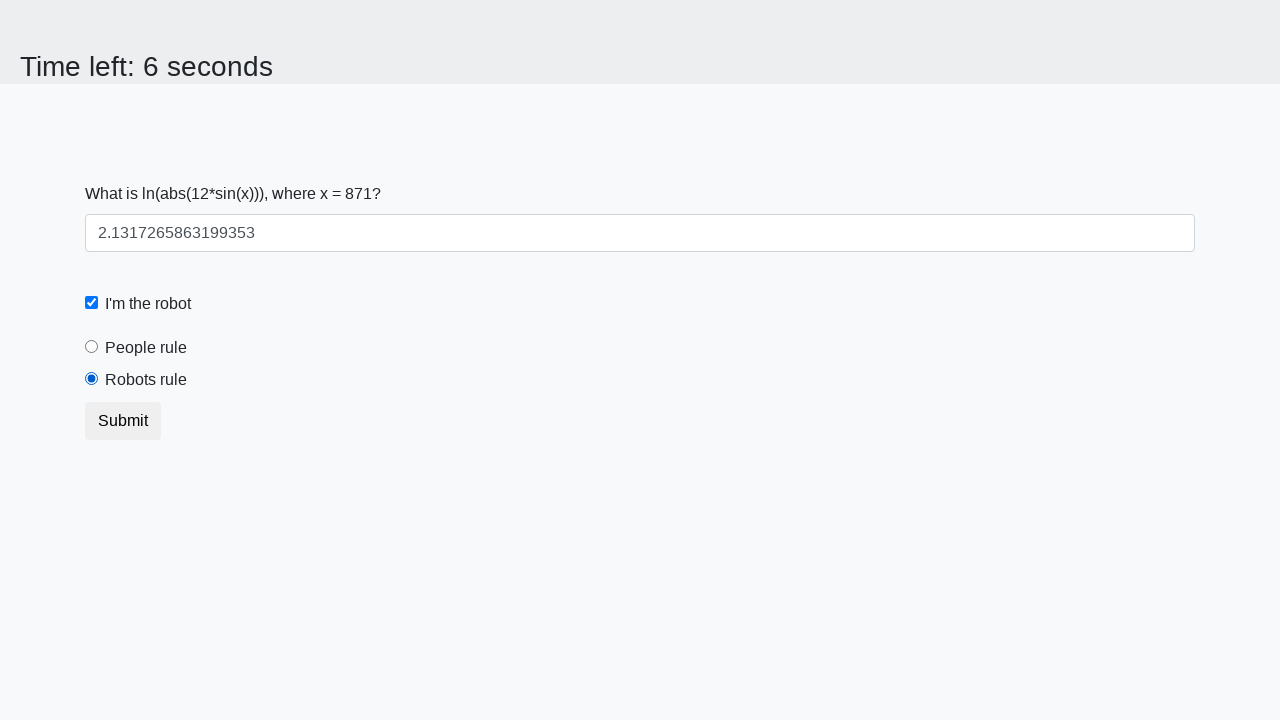

Clicked submit button to submit the form at (123, 421) on button.btn
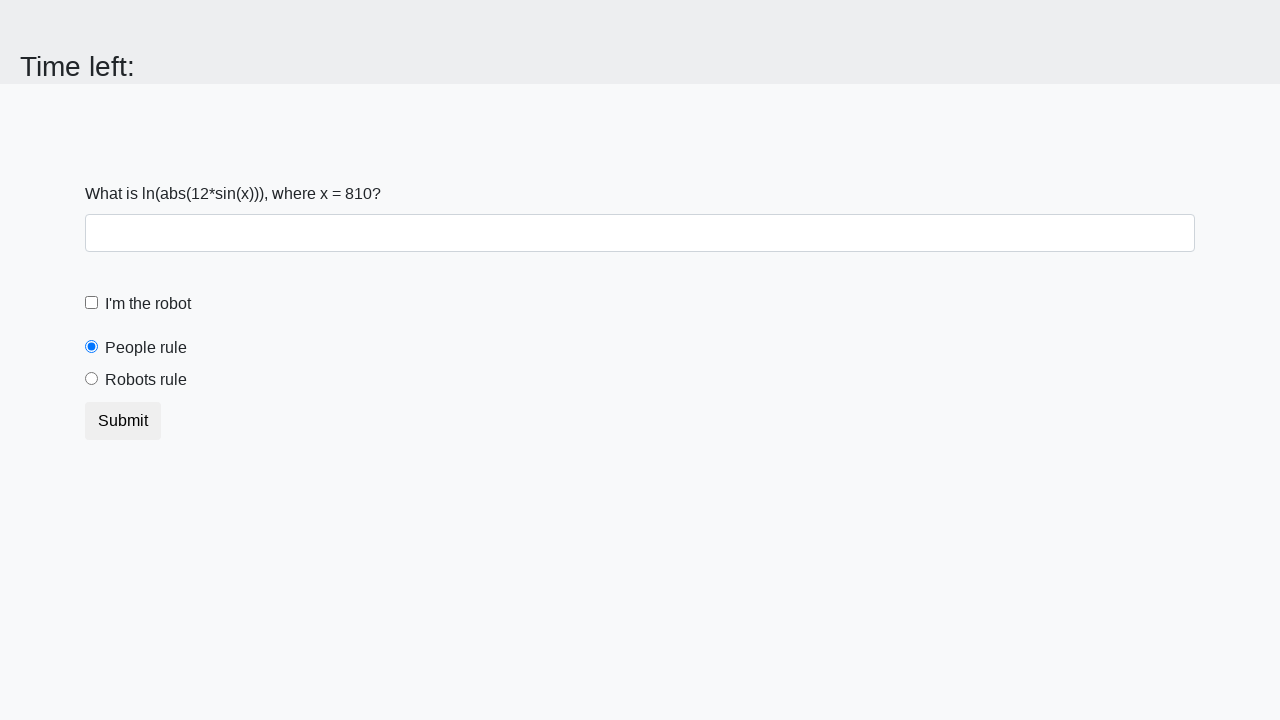

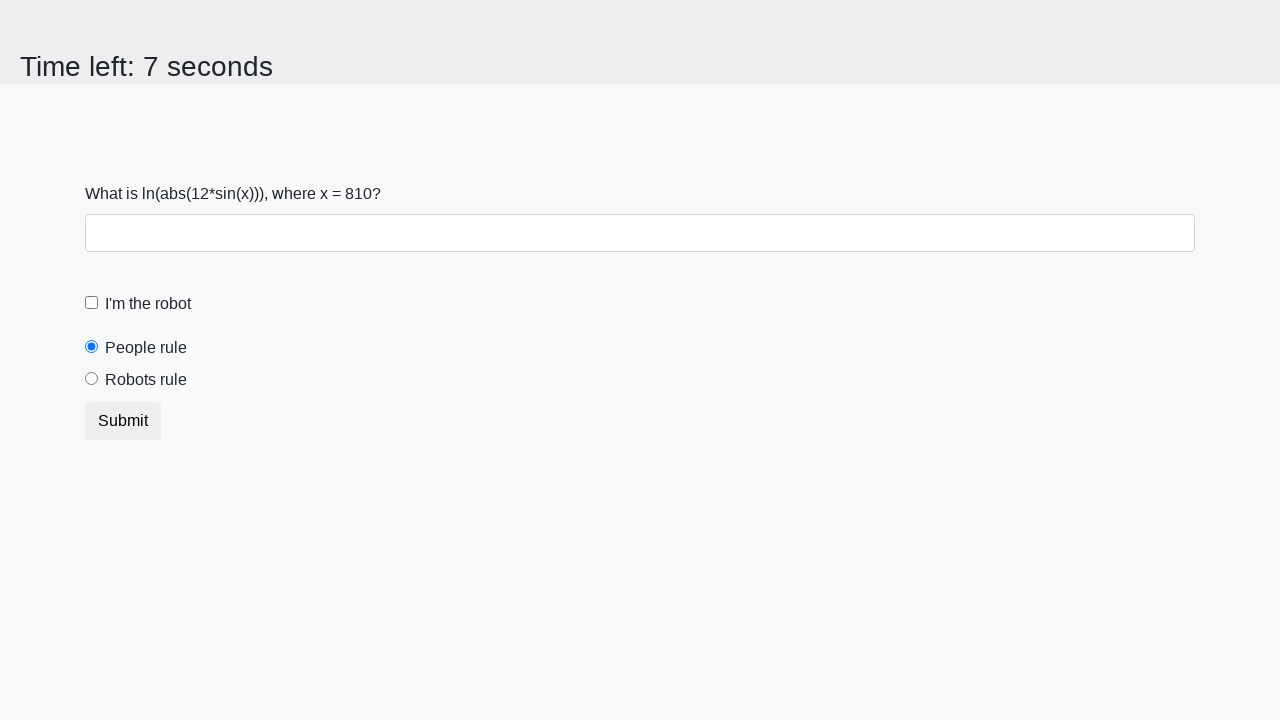